Tests alert handling by clicking a button that triggers an alert and then accepting it

Starting URL: https://formy-project.herokuapp.com/switch-window

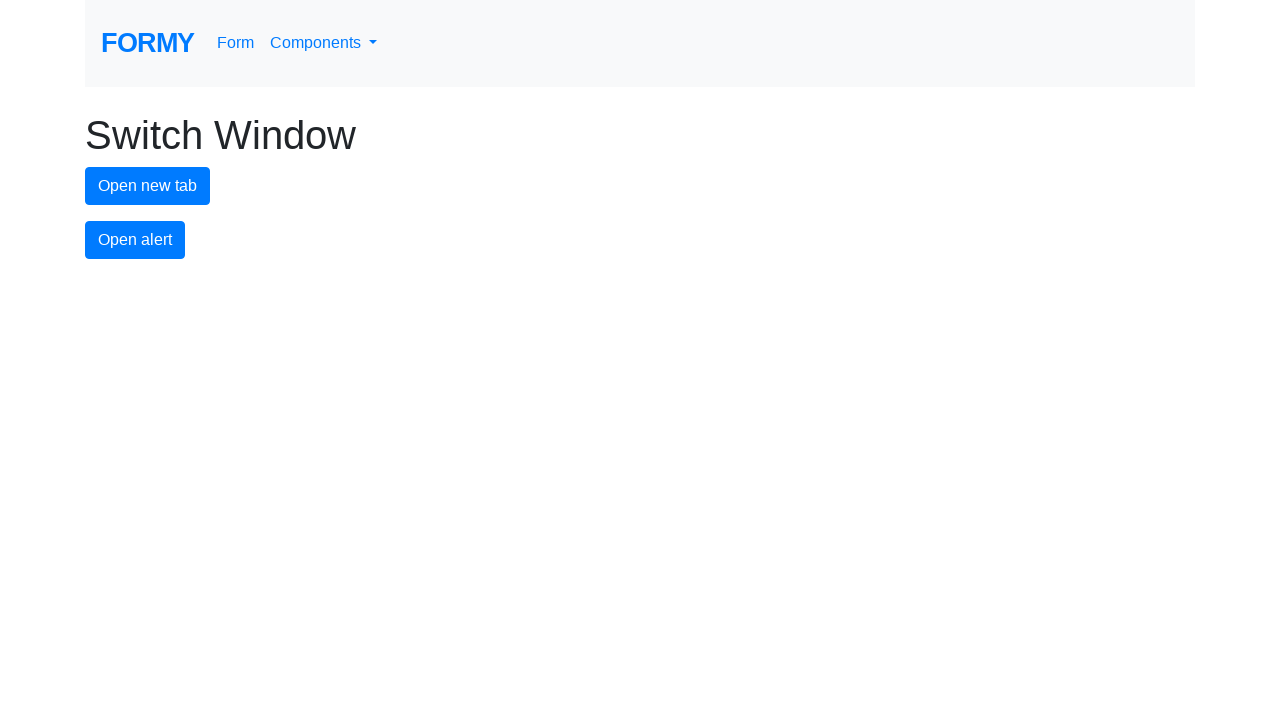

Clicked alert button to trigger an alert at (135, 240) on #alert-button
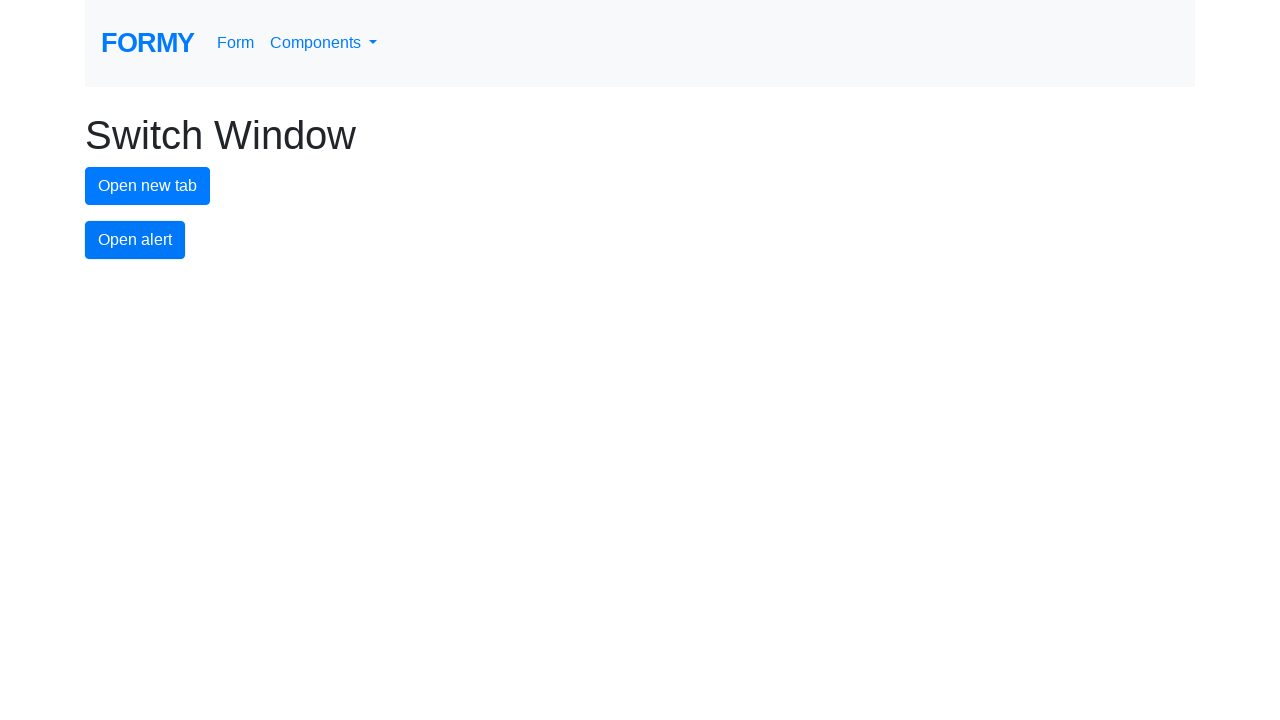

Set up dialog handler to accept alerts
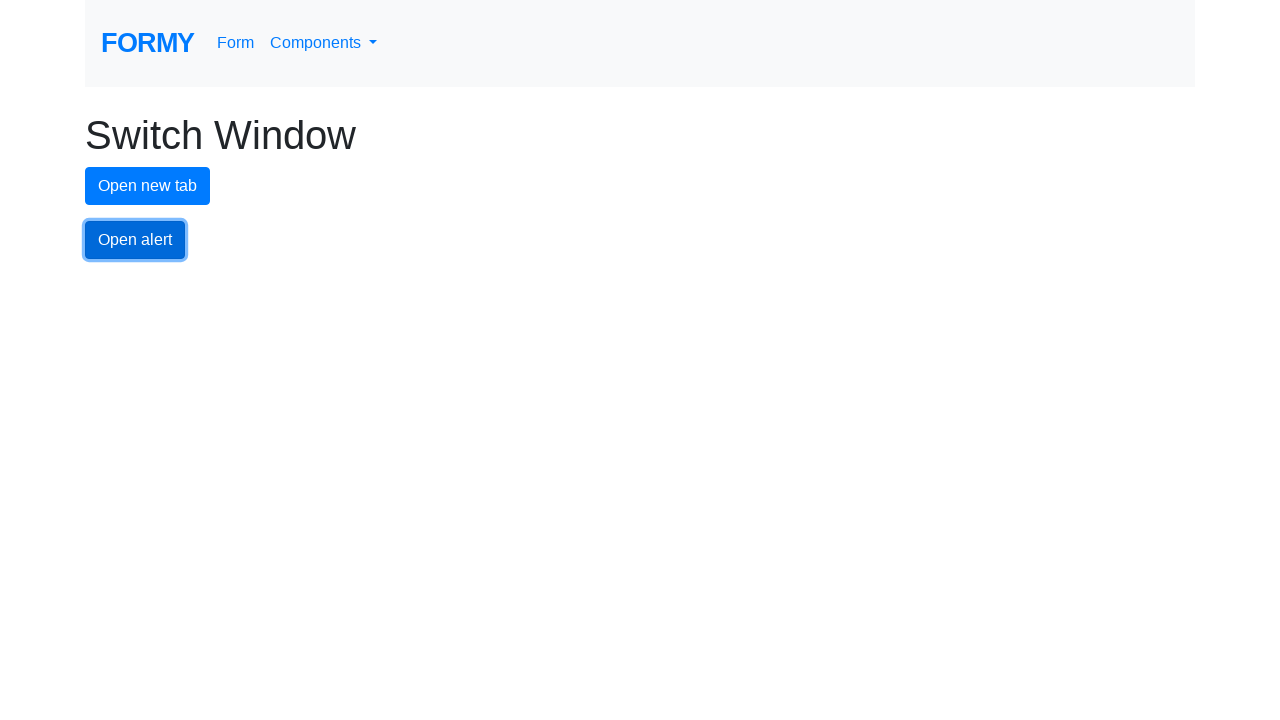

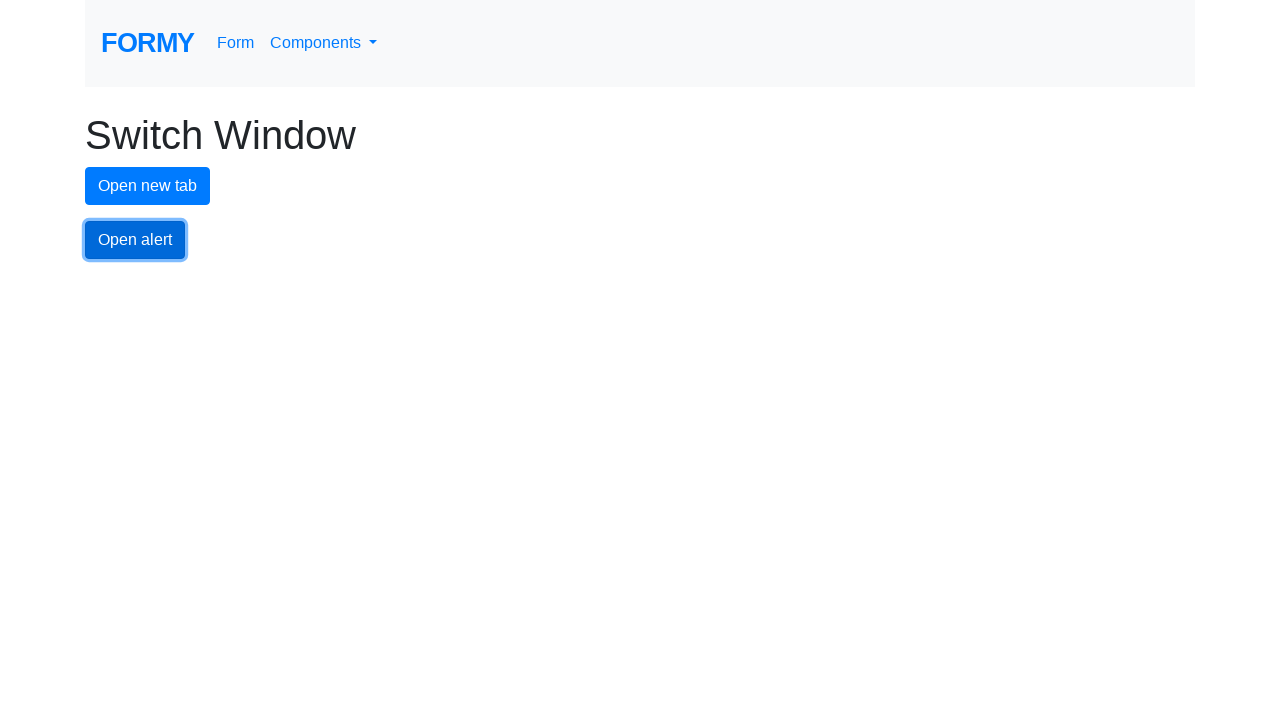